Tests drag and drop functionality on jQuery UI demo page by dragging an element and dropping it onto a target area within an iframe

Starting URL: https://jqueryui.com/droppable/

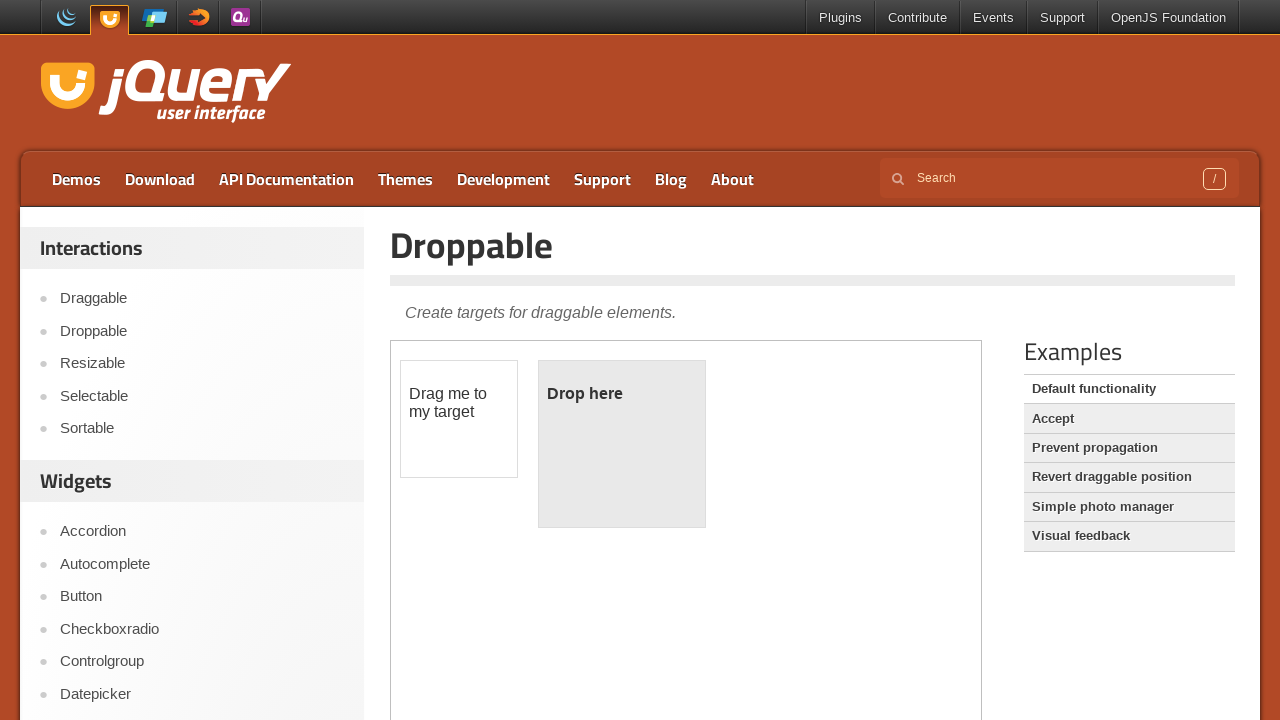

Waited for iframe to load on jQuery UI droppable demo page
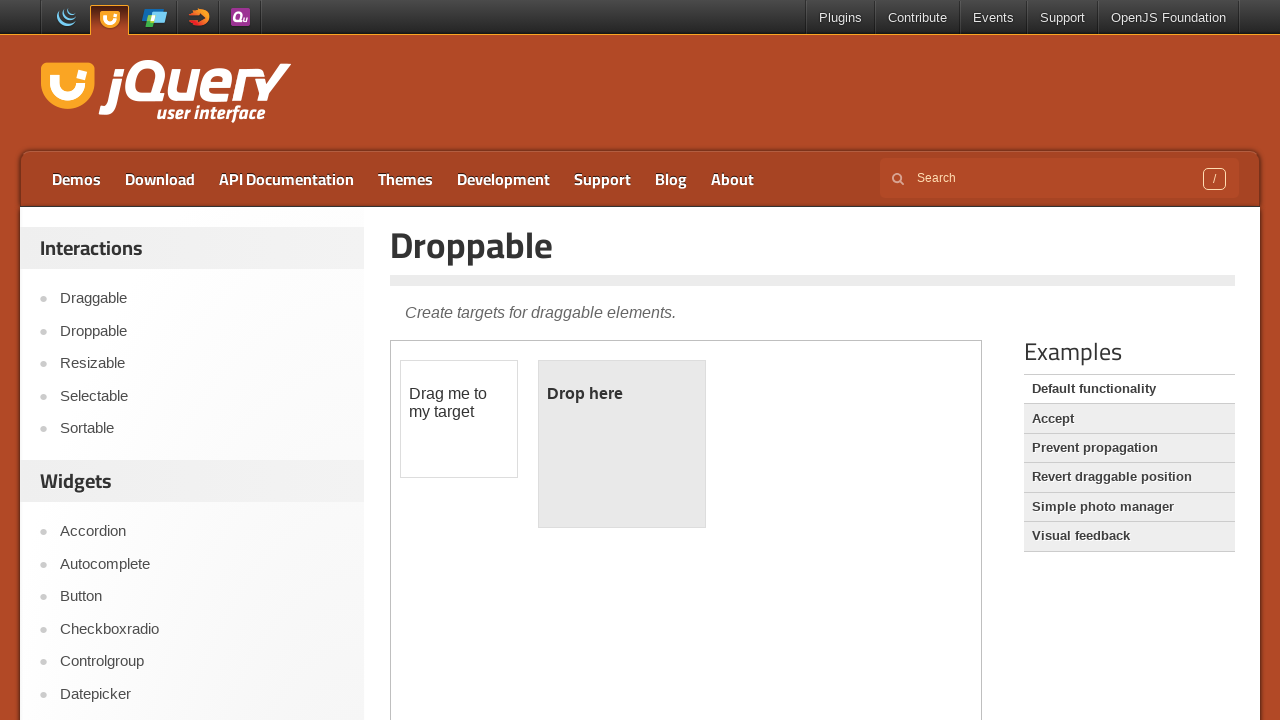

Located and switched to iframe containing drag and drop demo
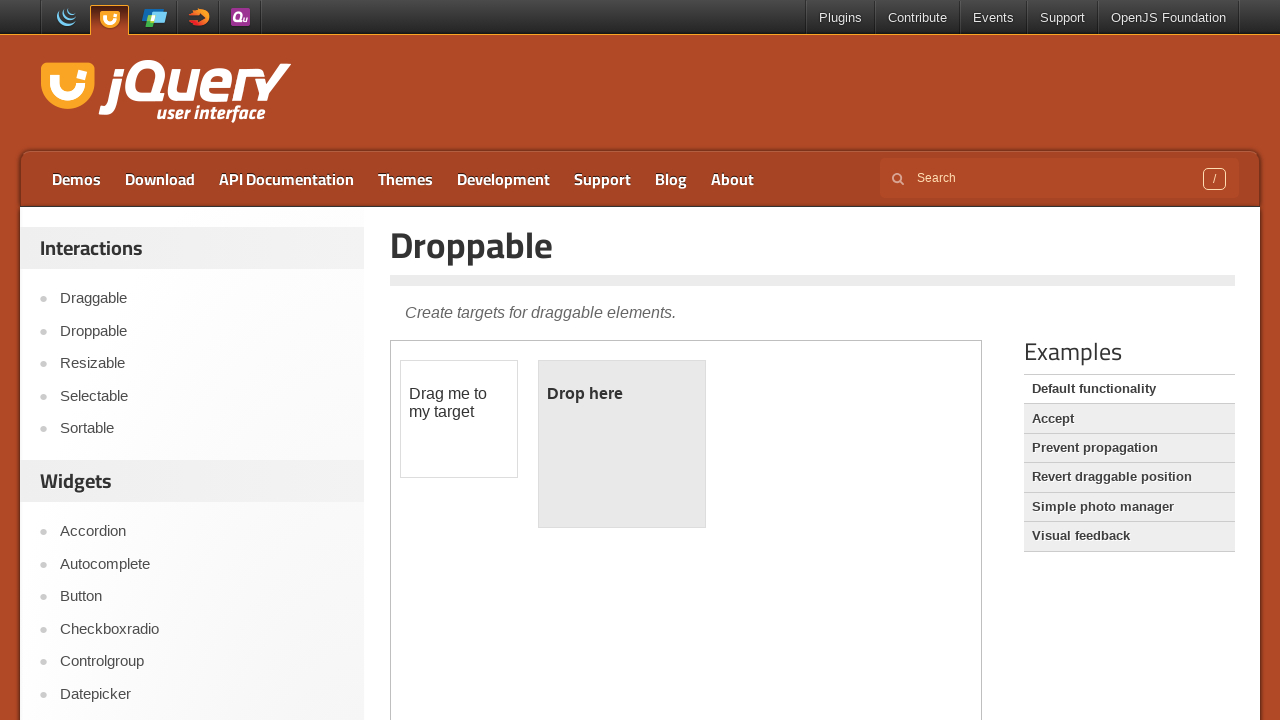

Located draggable element within iframe
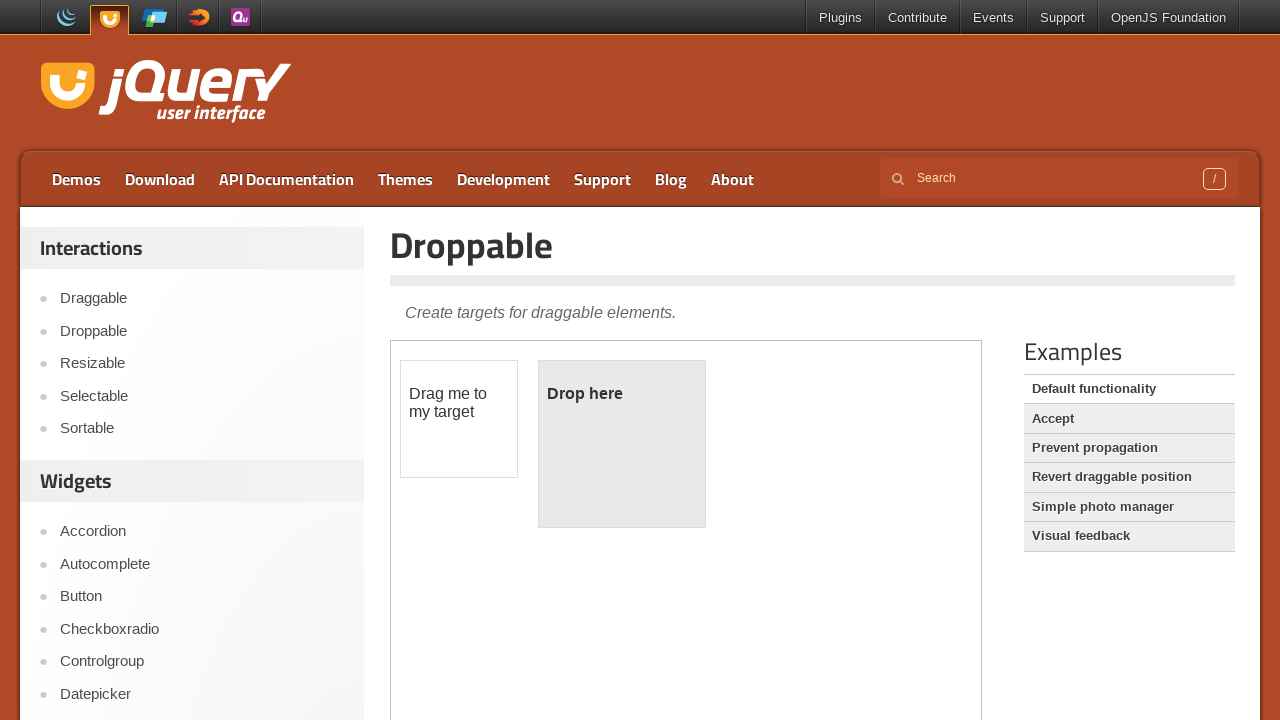

Located droppable target element within iframe
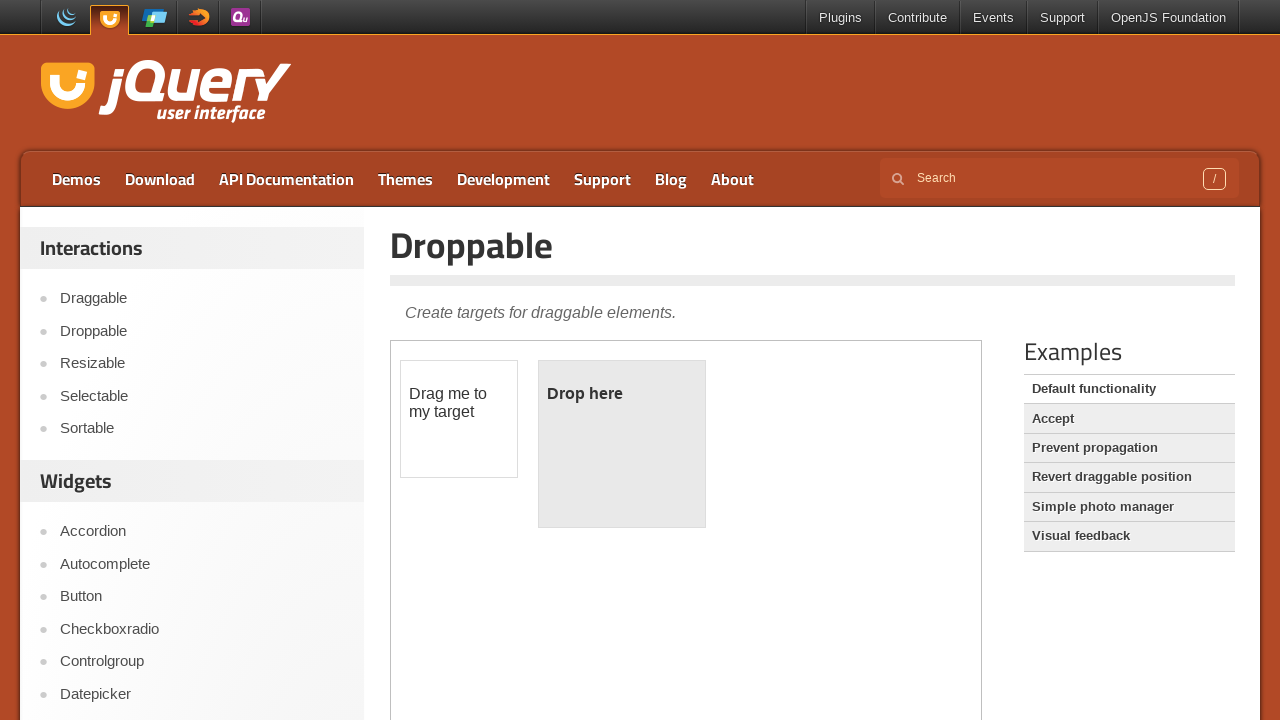

Dragged draggable element and dropped it onto droppable target at (622, 444)
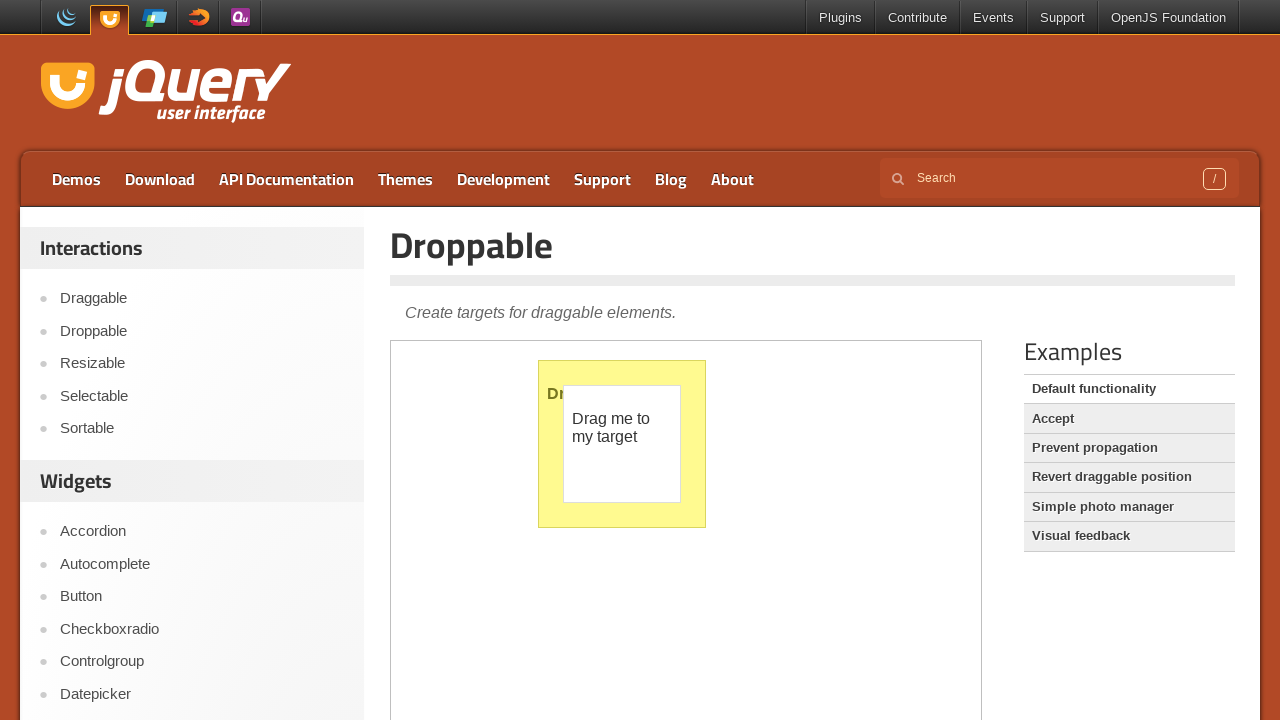

Verified page heading is accessible after drag and drop operation
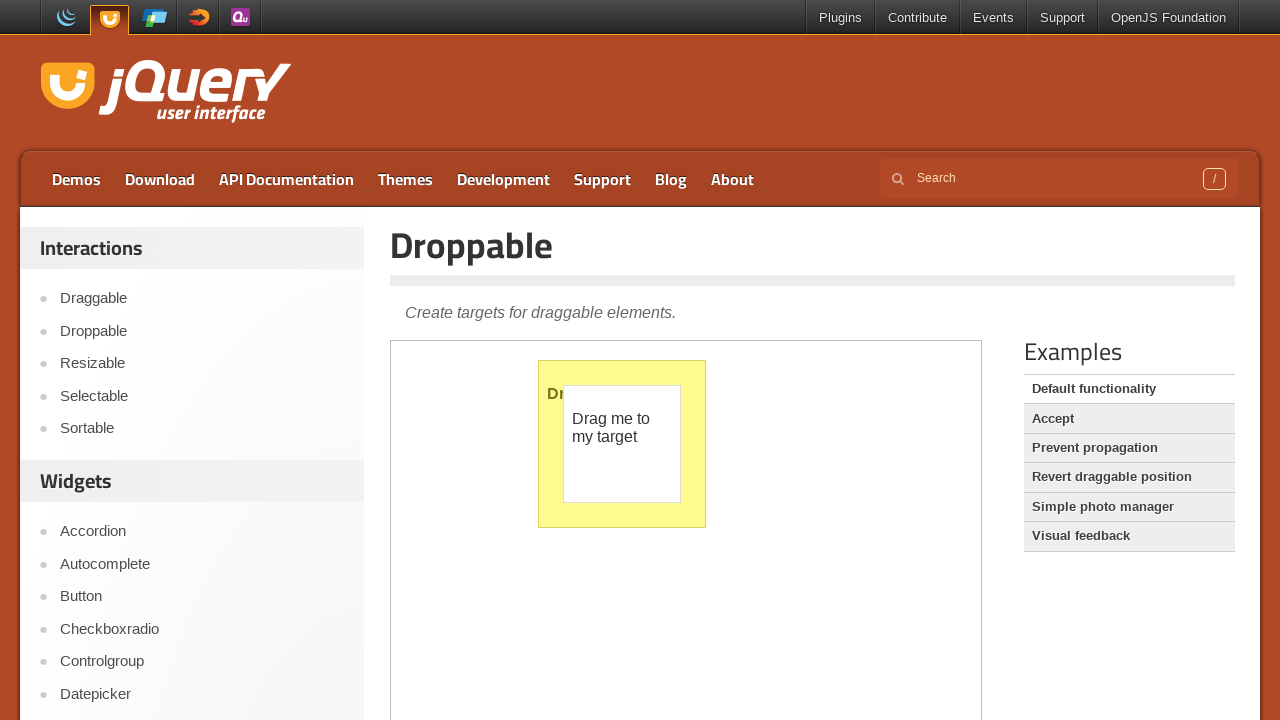

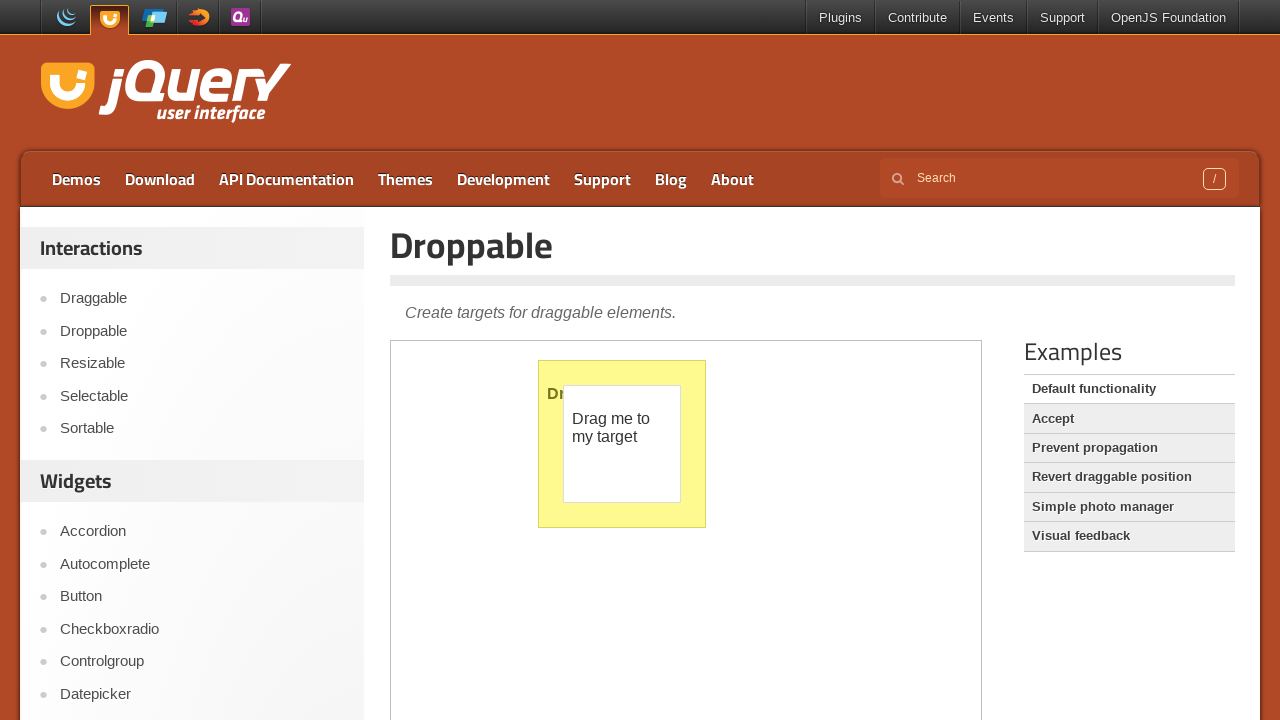